Tests basic browser navigation by visiting Flipkart's homepage and then navigating to a second URL (actitime demo site)

Starting URL: https://www.flipkart.com/

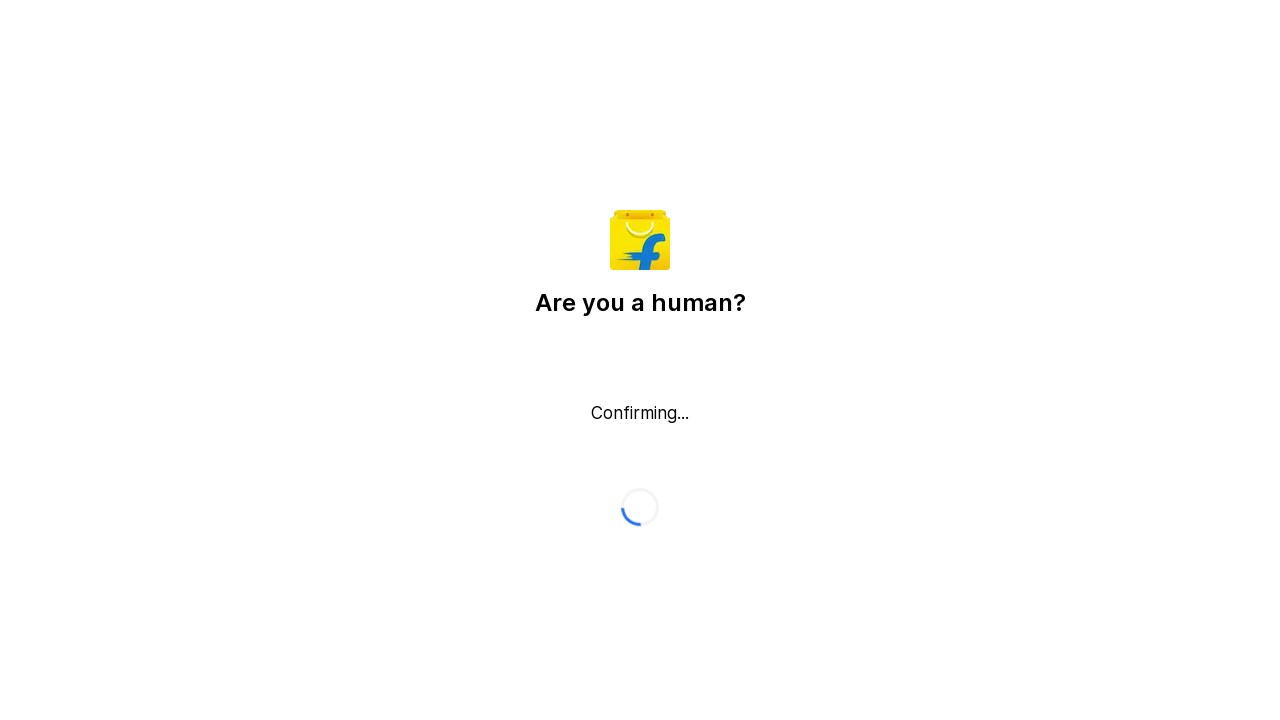

Navigated to Actitime demo login page
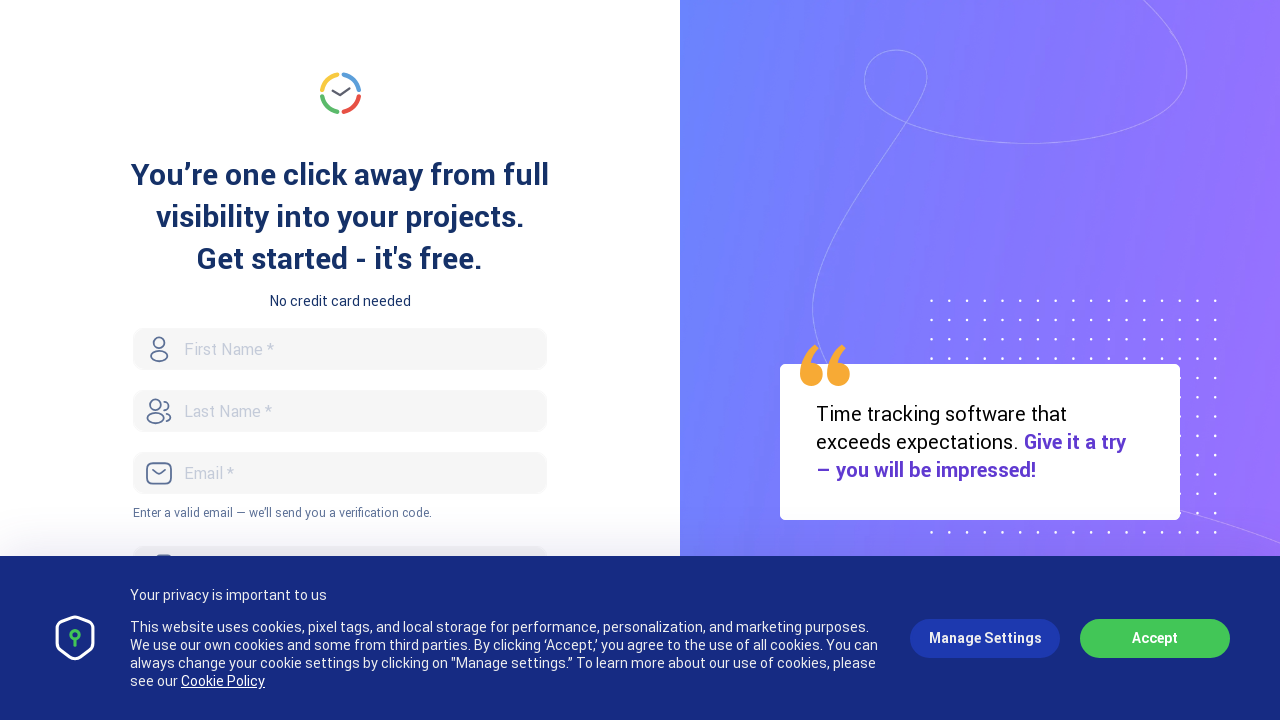

Waited for page to load (domcontentloaded)
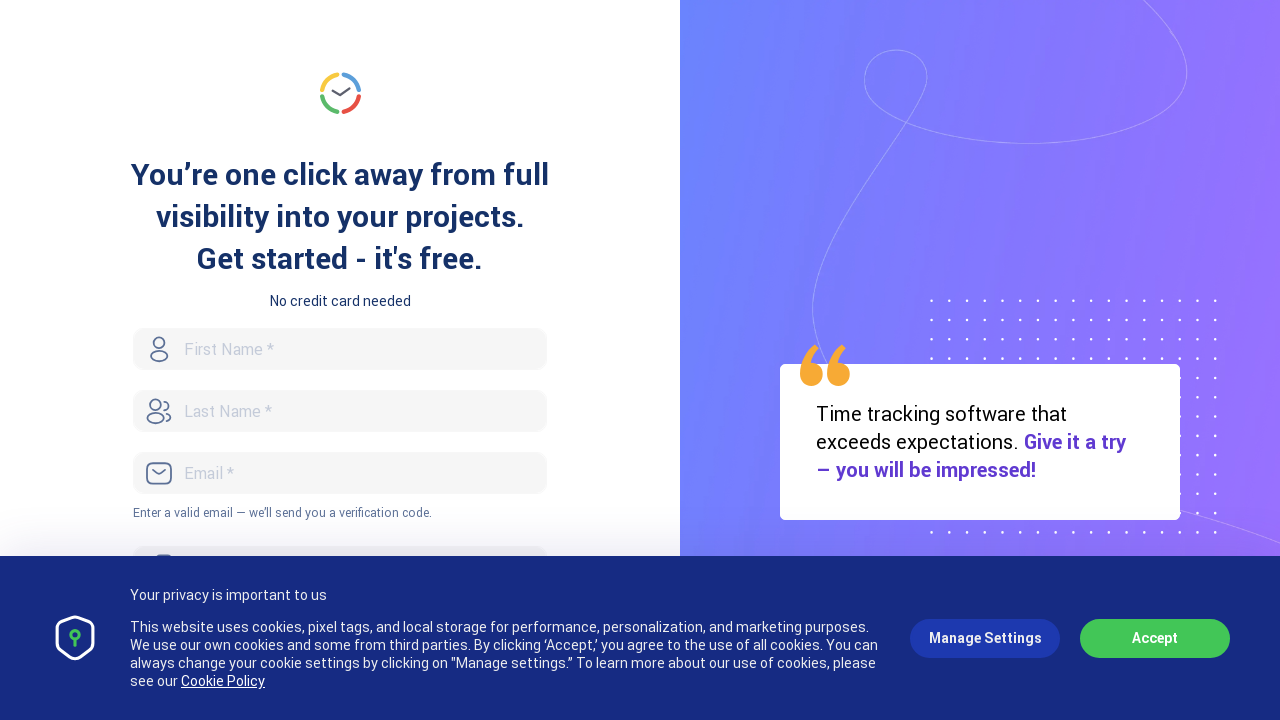

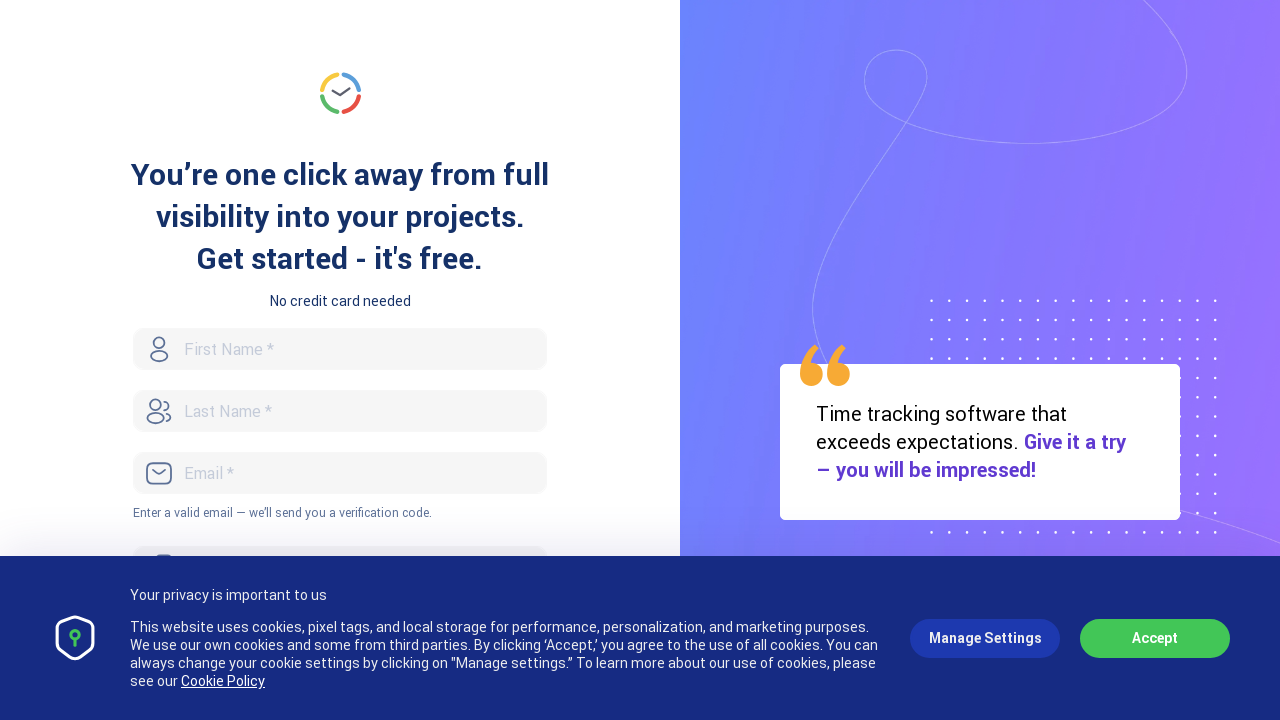